Opens an upload demo page and maximizes the browser window to verify the page loads correctly

Starting URL: http://demo.guru99.com/test/upload/

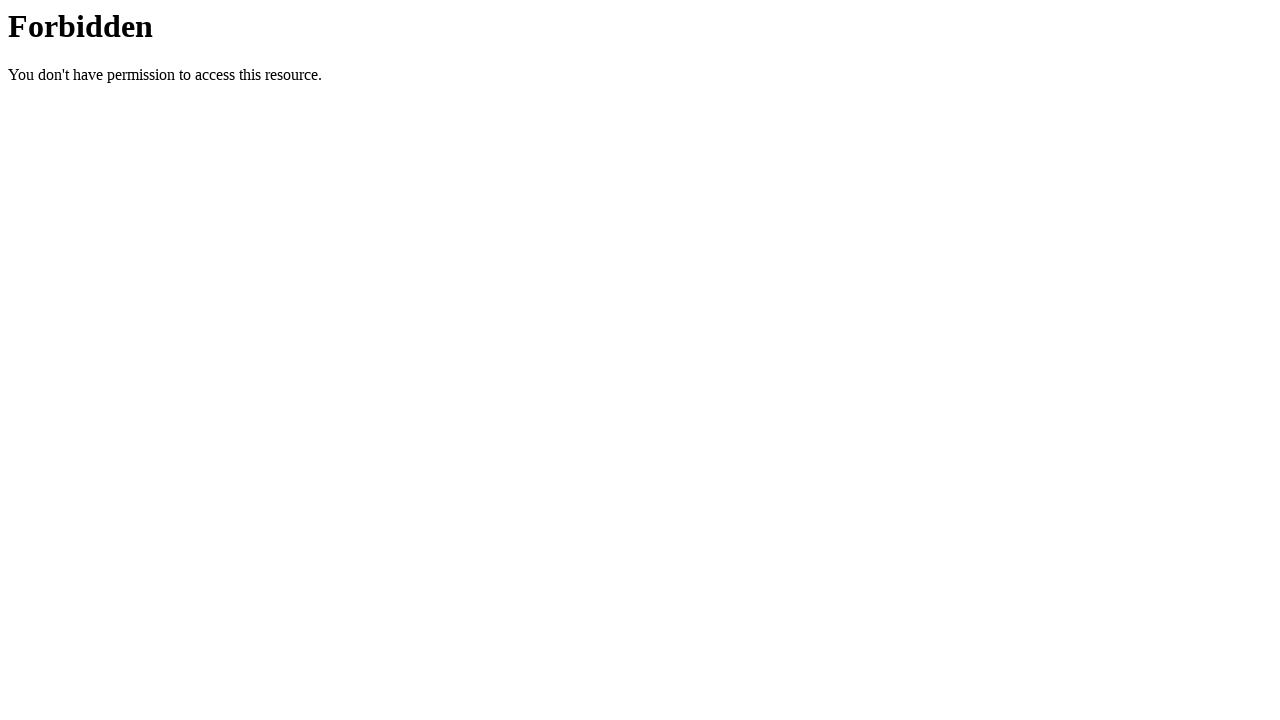

Maximized browser window to 1920x1080
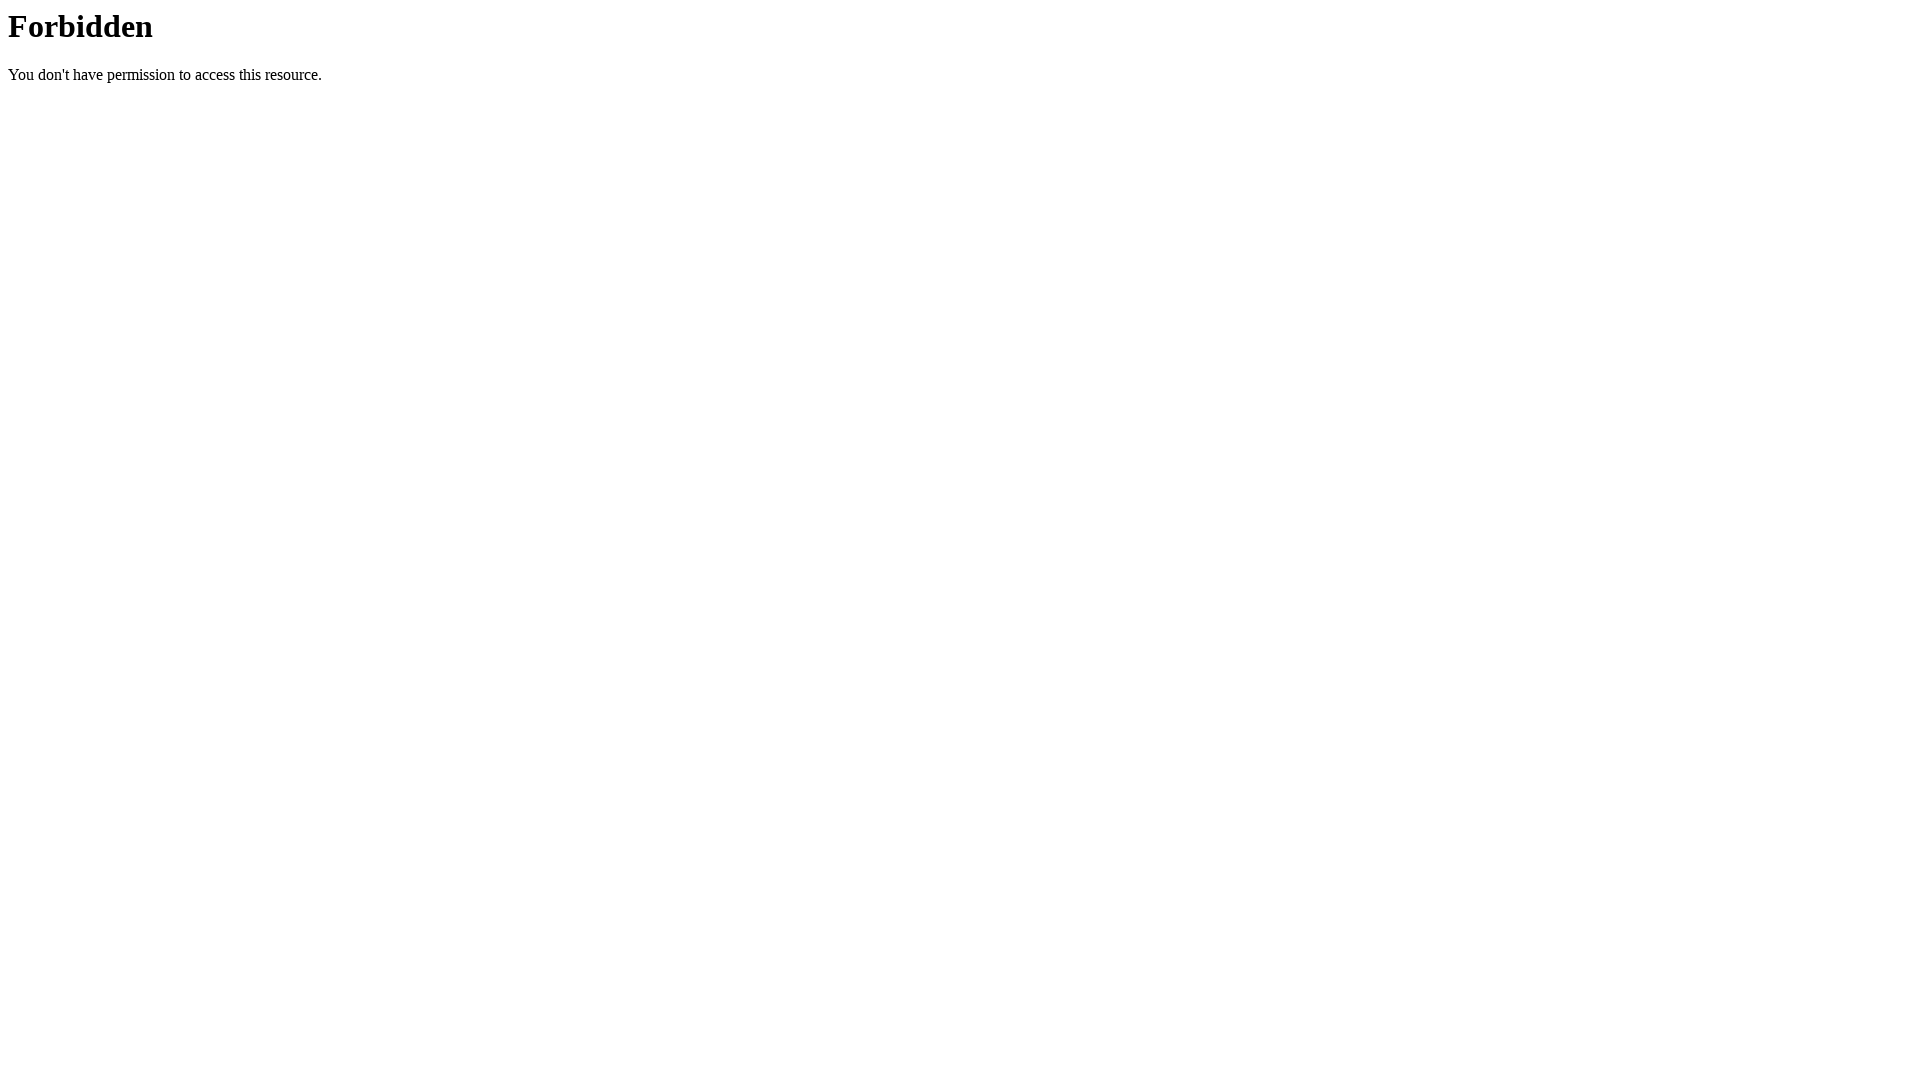

Upload demo page loaded successfully
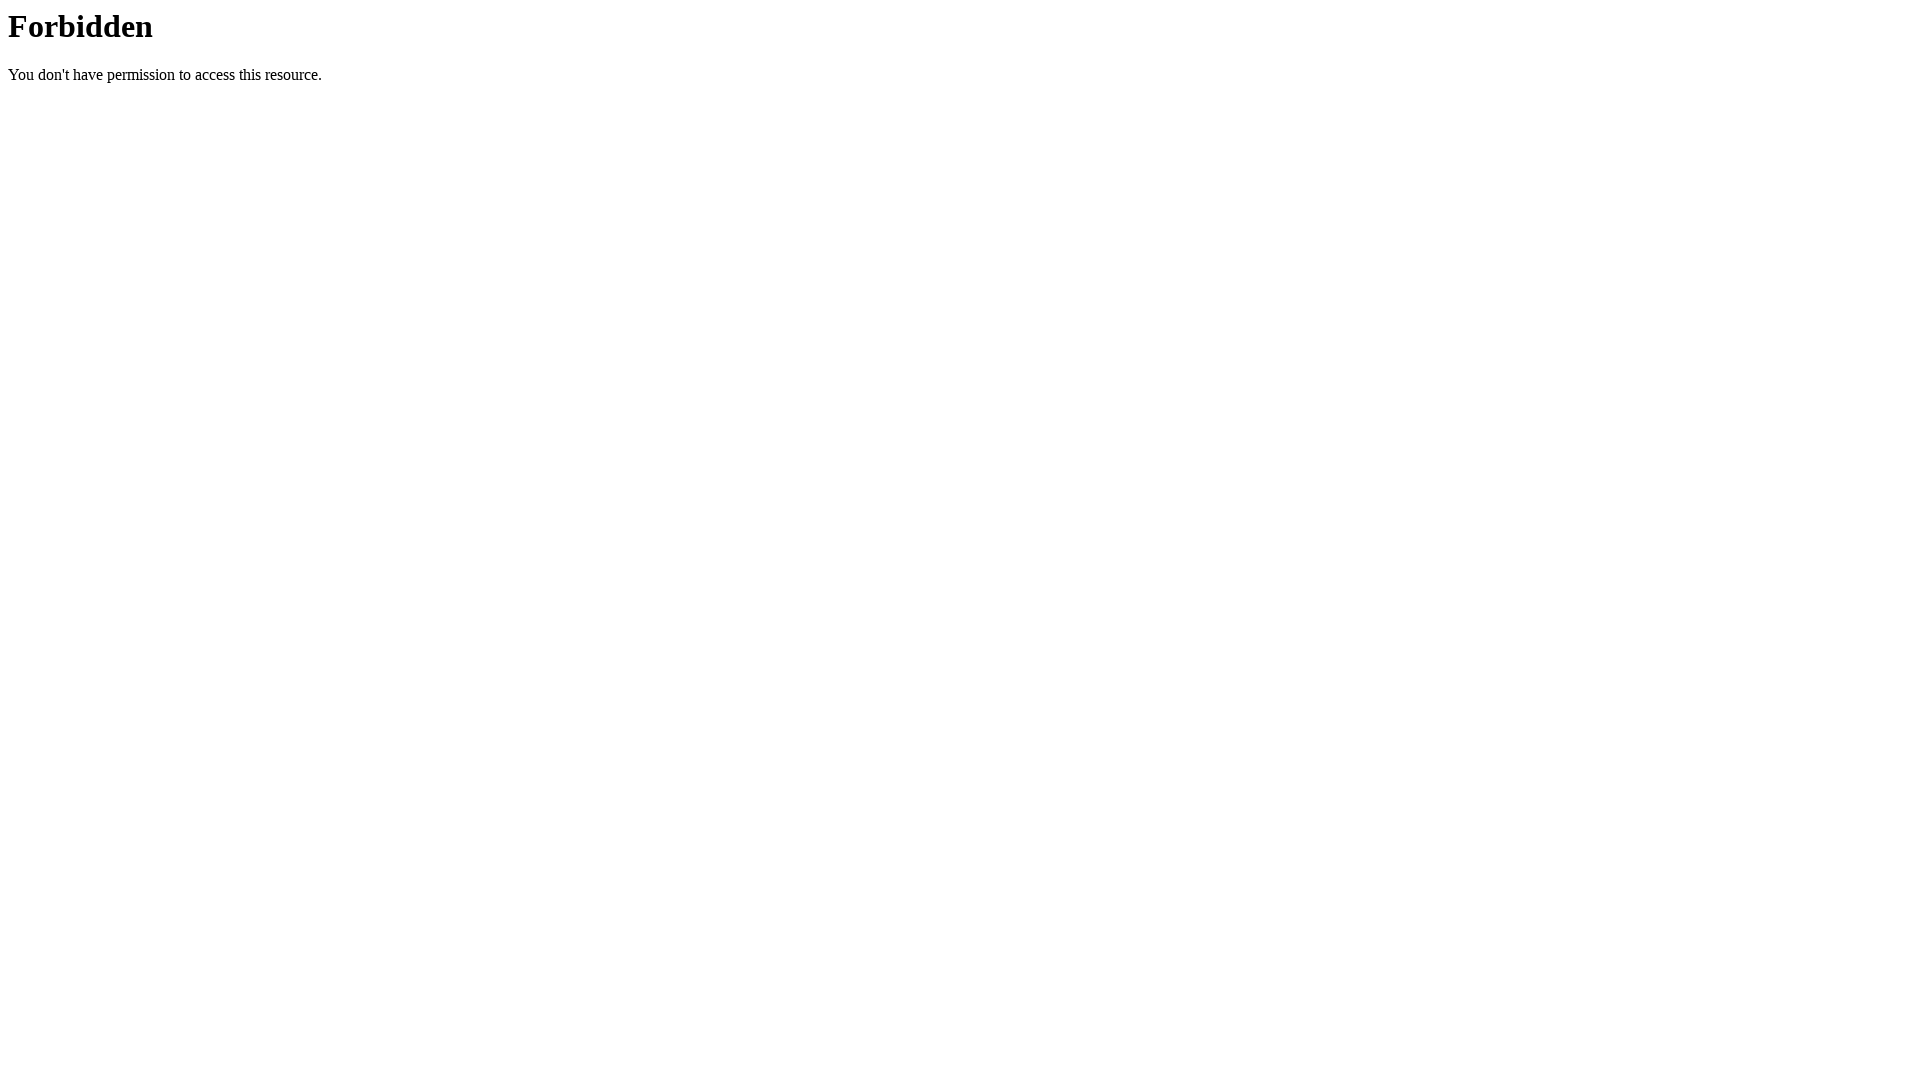

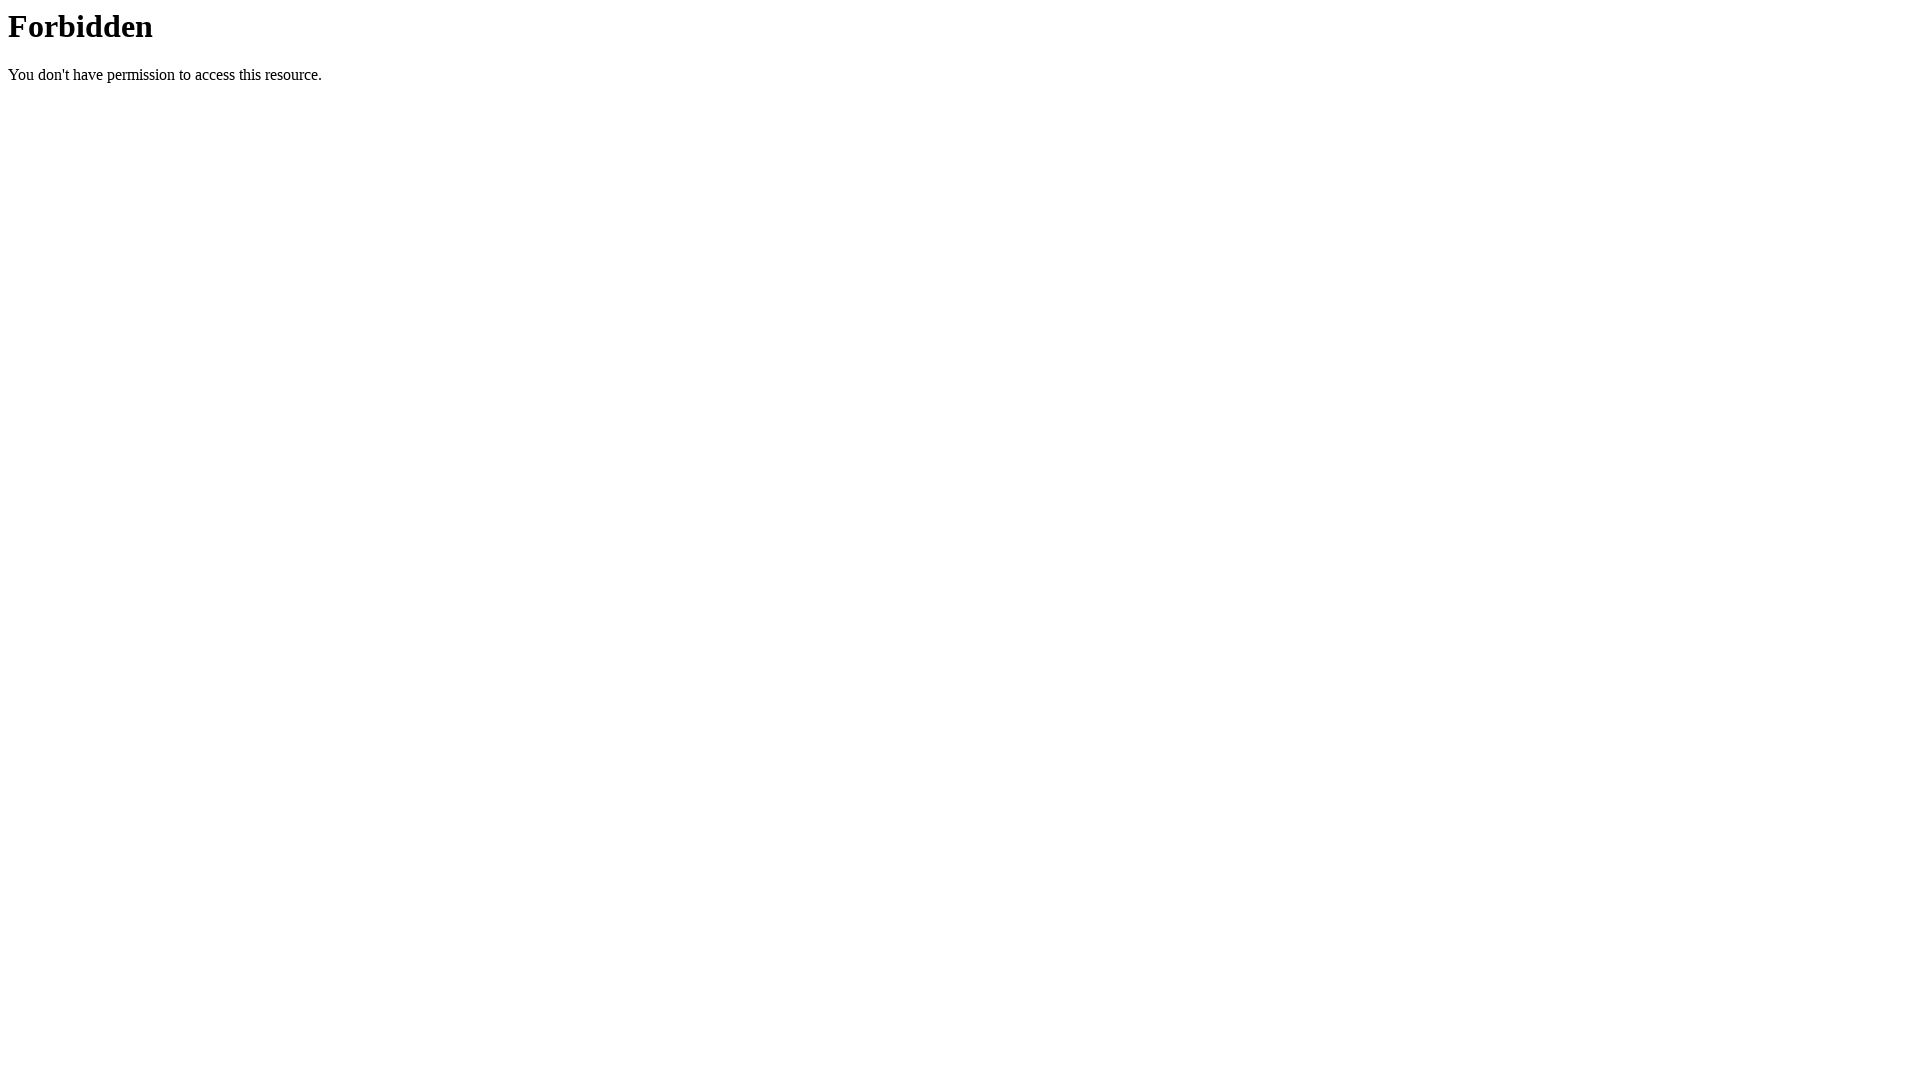